Tests adding a product to the shopping cart and then viewing the cart on a demo e-commerce site.

Starting URL: http://cms.demo.katalon.com/

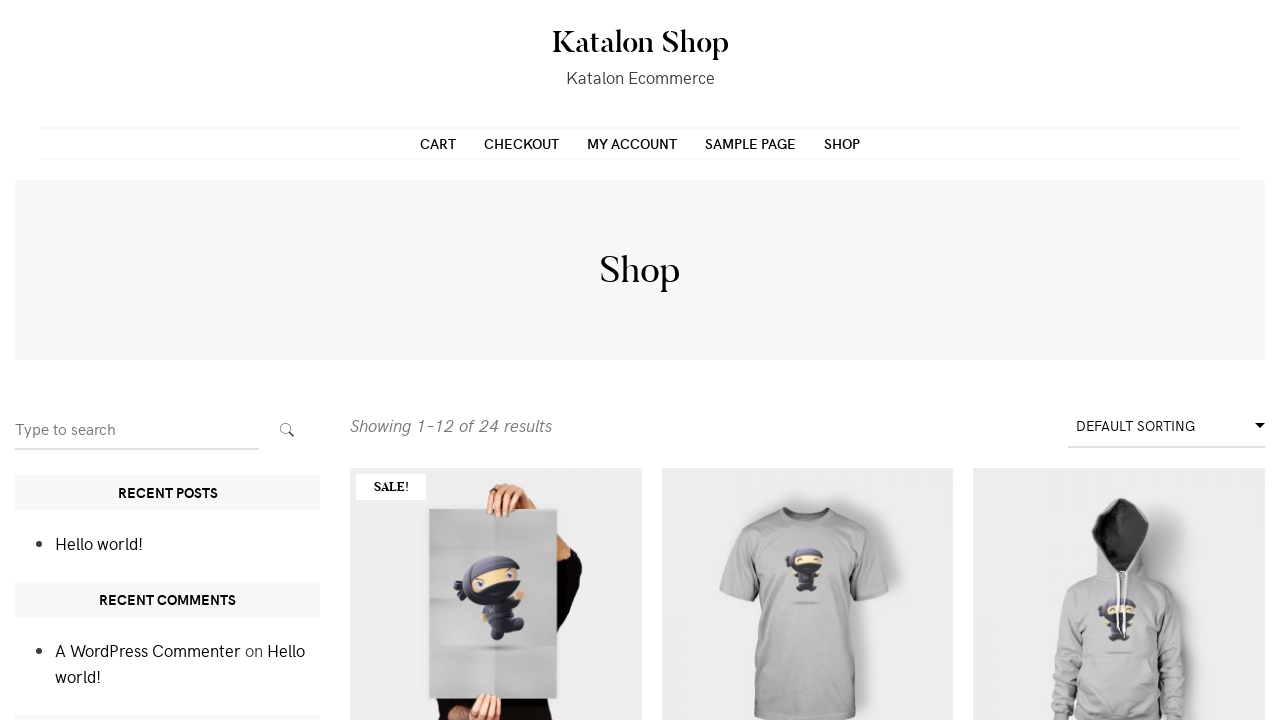

Clicked 'Add to Cart' button on the first product at (496, 700) on xpath=//*[@id='main']/div[2]/ul/li[1]/div/a[2]
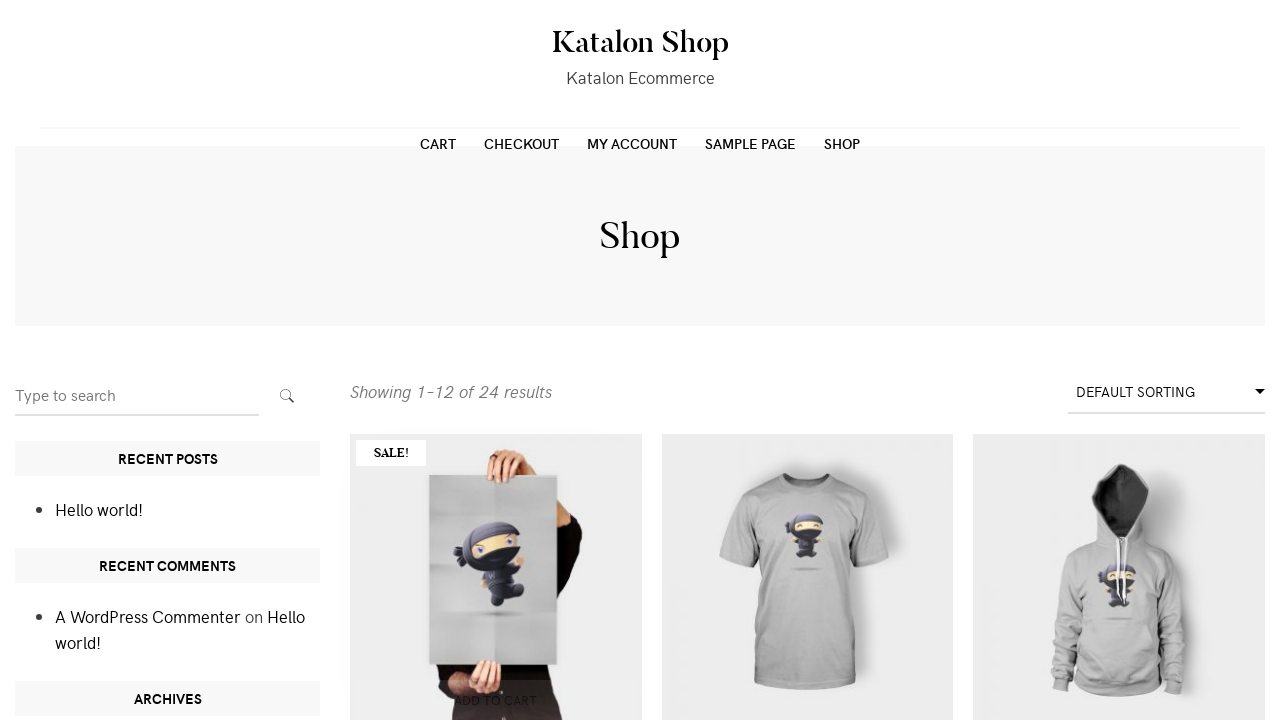

Waited 2 seconds for cart to update
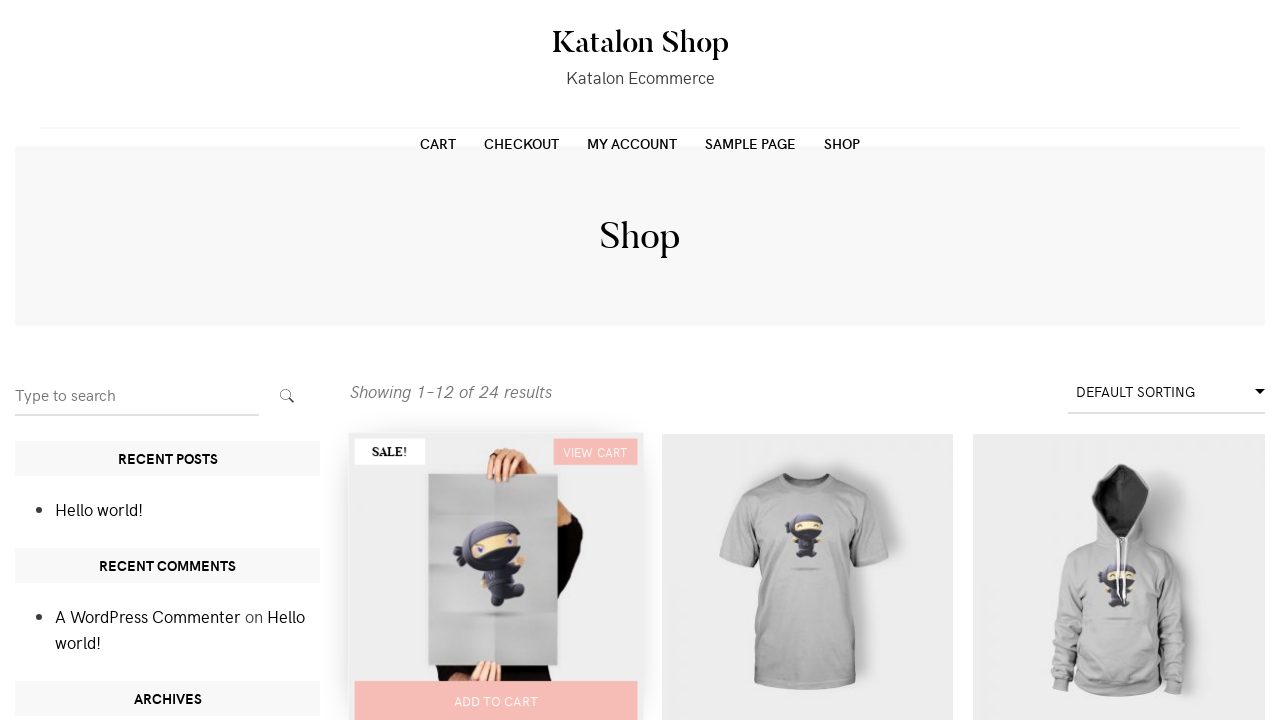

Clicked 'View Cart' button at (595, 452) on xpath=//*[@id='main']/div[2]/ul/li[1]/div/a[3]
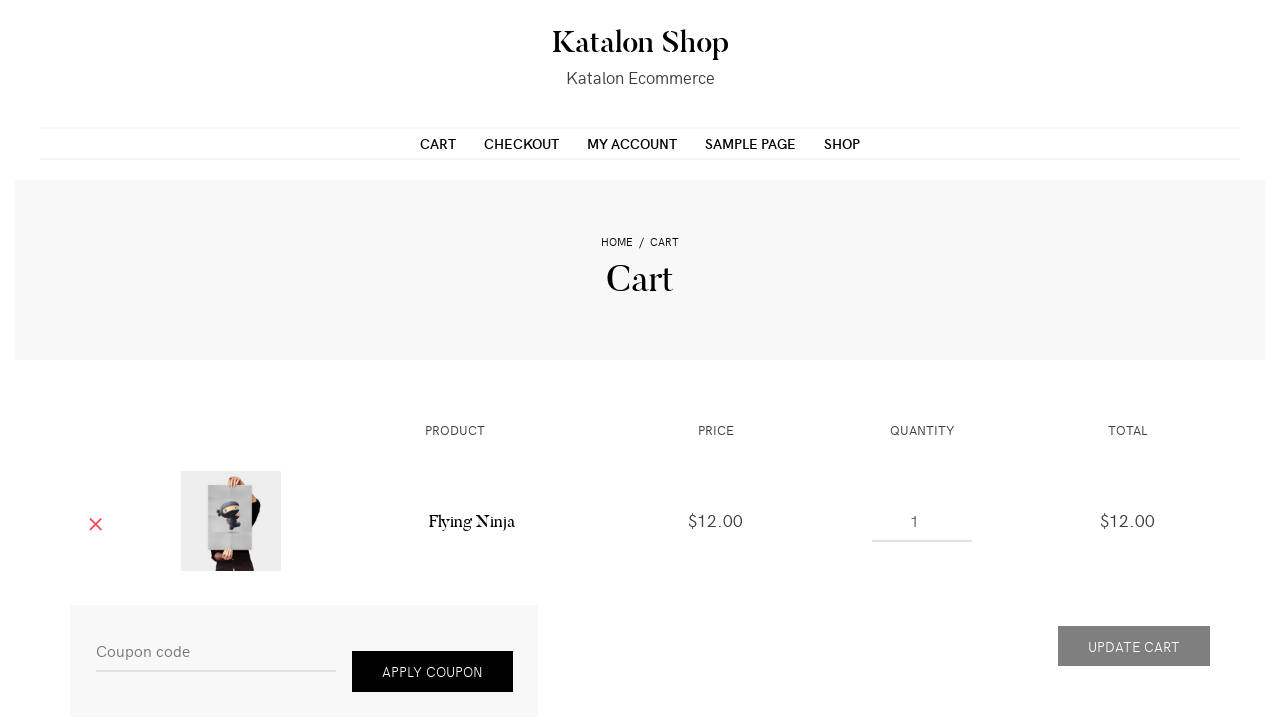

Cart page loaded with woocommerce-cart-form selector visible
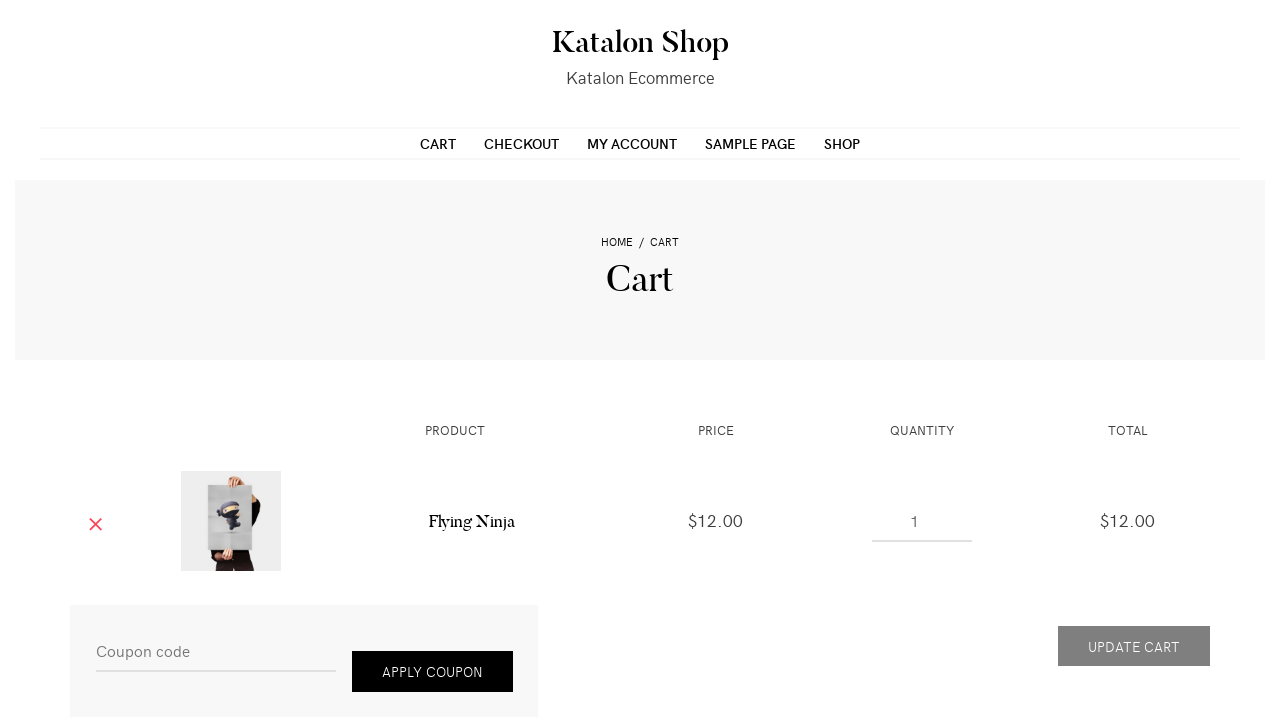

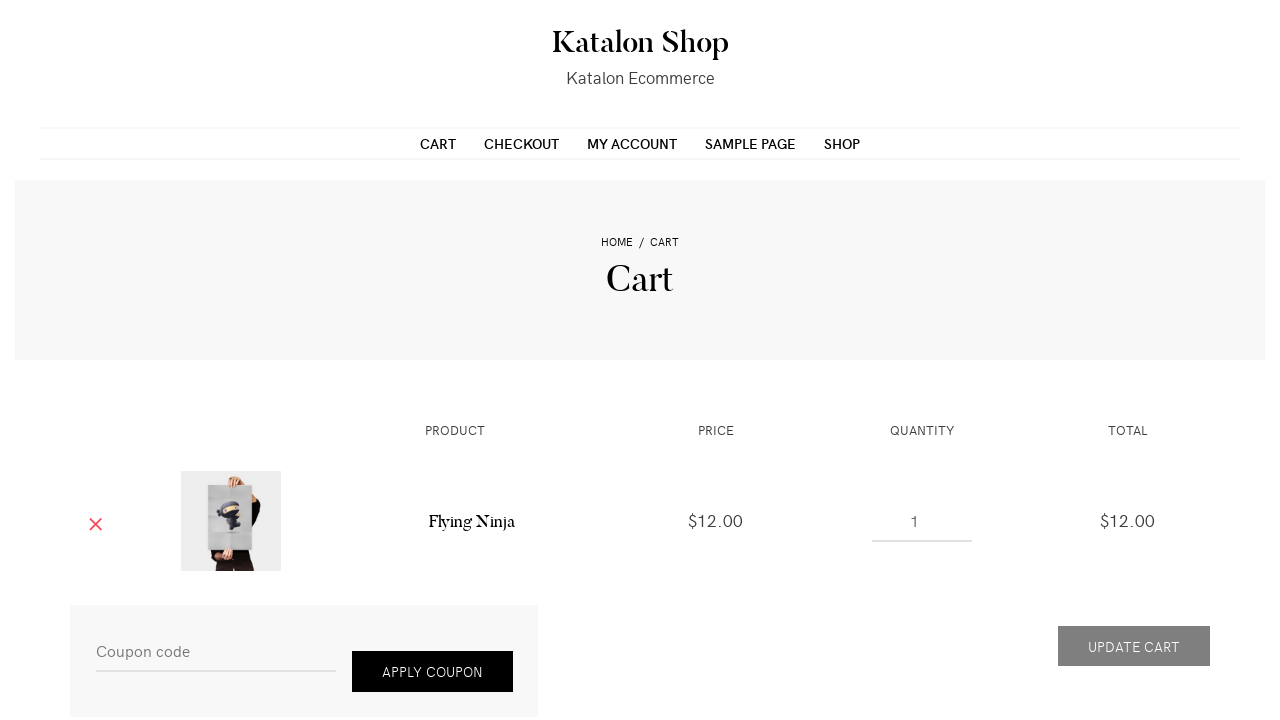